Tests JavaScript Confirm dialog by clicking the JS Confirm button, dismissing (canceling) the dialog, and verifying the result message

Starting URL: https://the-internet.herokuapp.com/

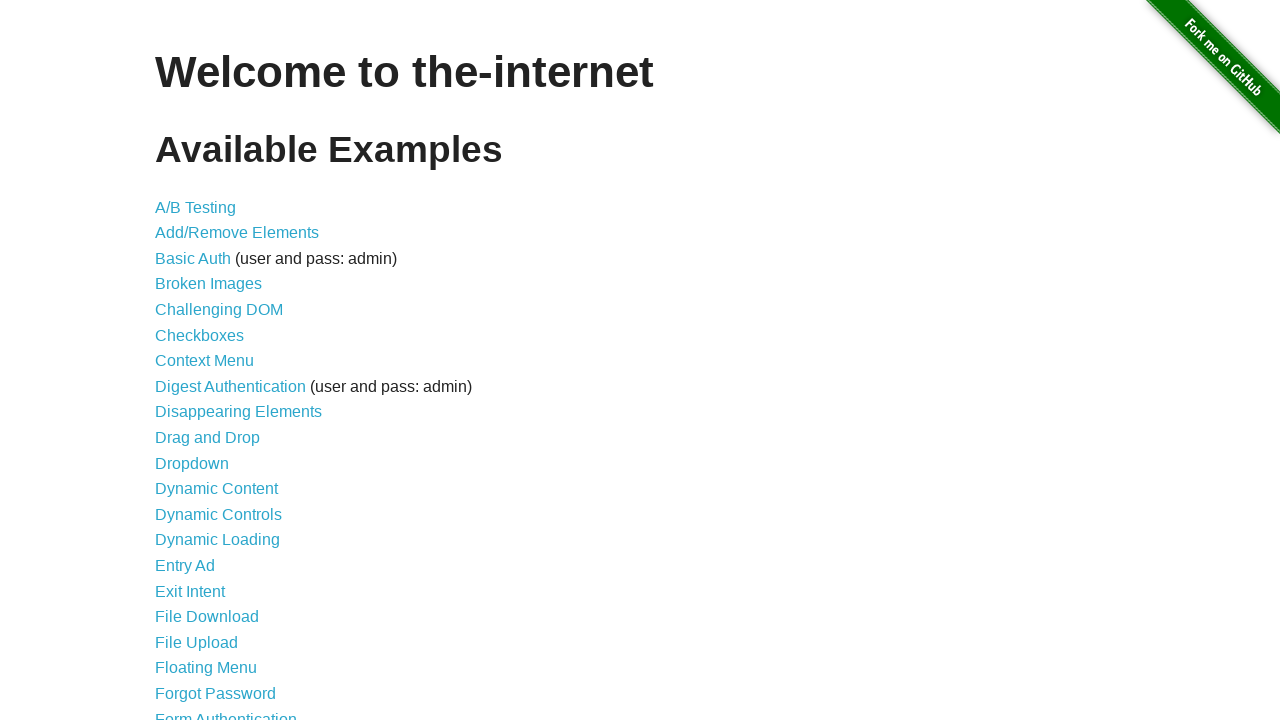

Clicked on JavaScript Alerts link at (214, 361) on a[href='/javascript_alerts']
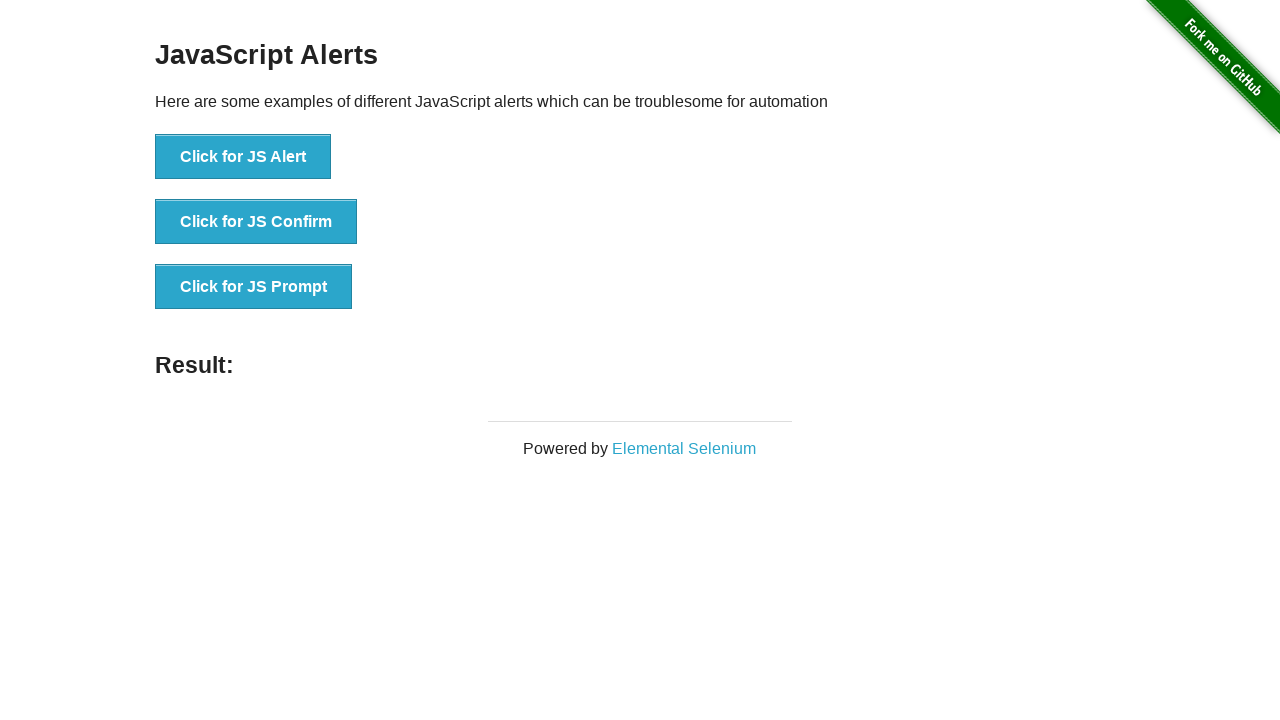

Alerts page loaded with JS Confirm button visible
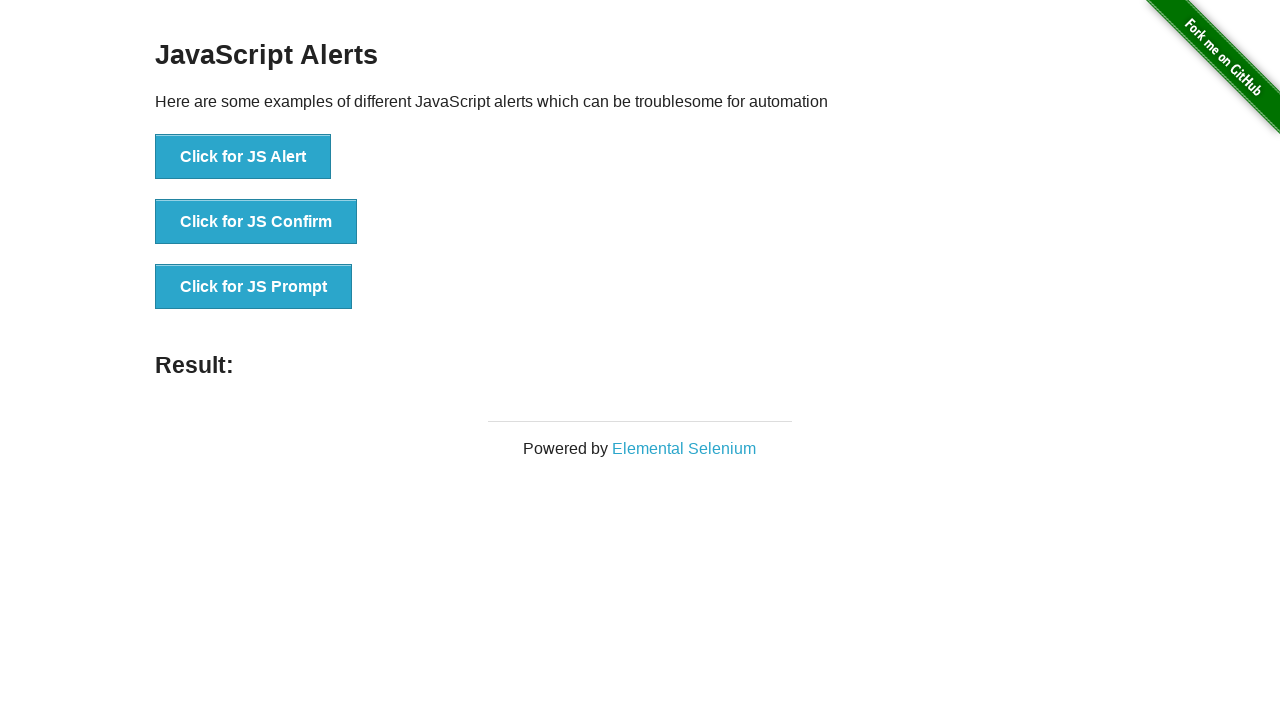

Set up dialog handler to dismiss (cancel) the confirm dialog
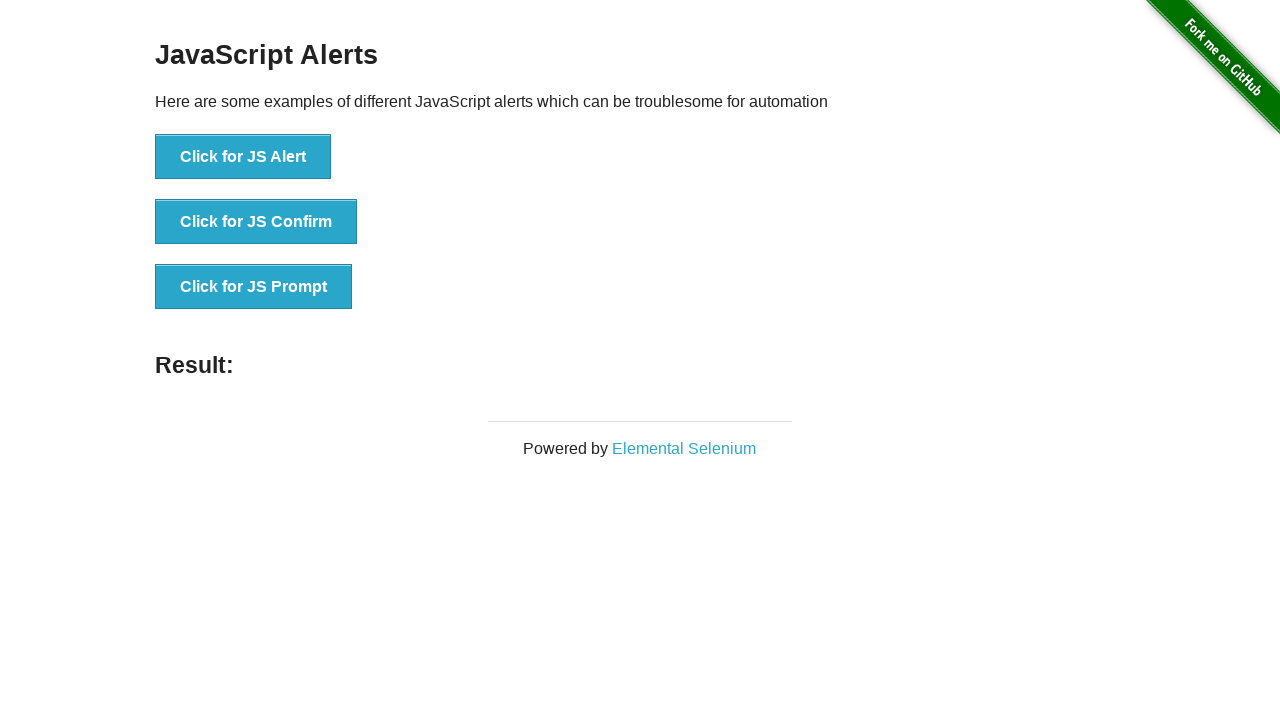

Clicked JS Confirm button to trigger dialog at (256, 222) on button[onclick='jsConfirm()']
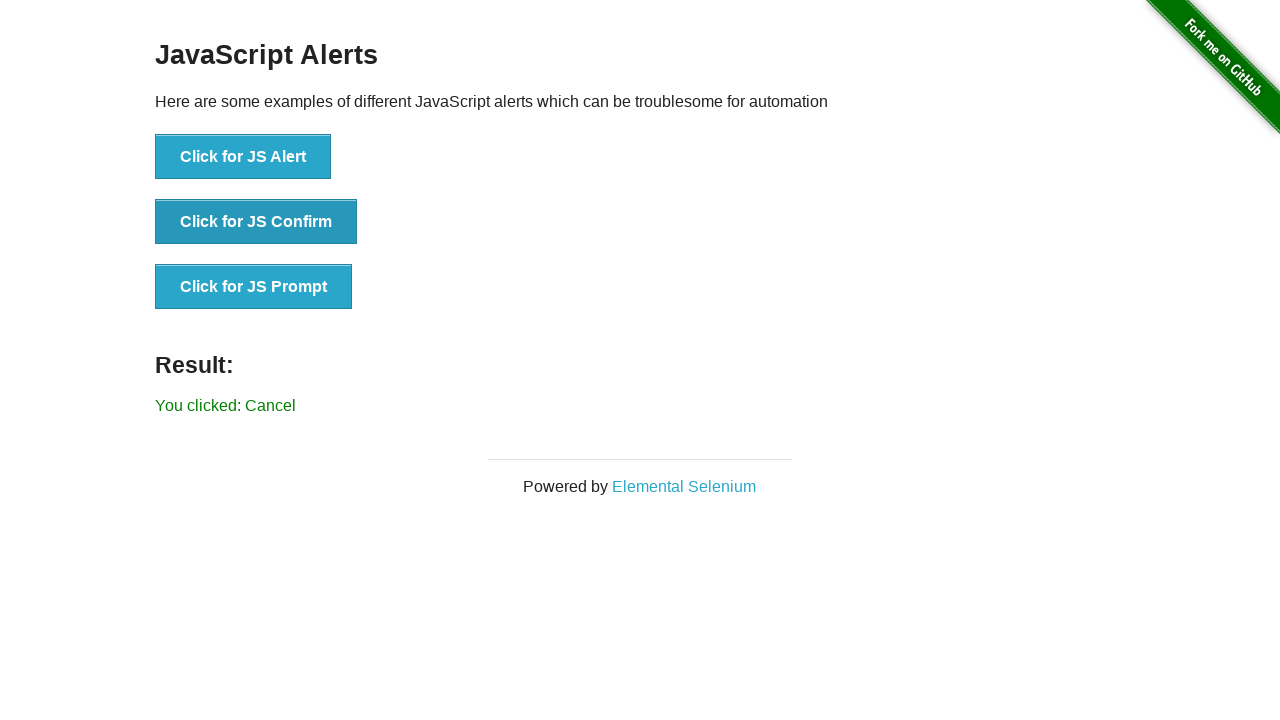

Result message displayed after dismissing dialog
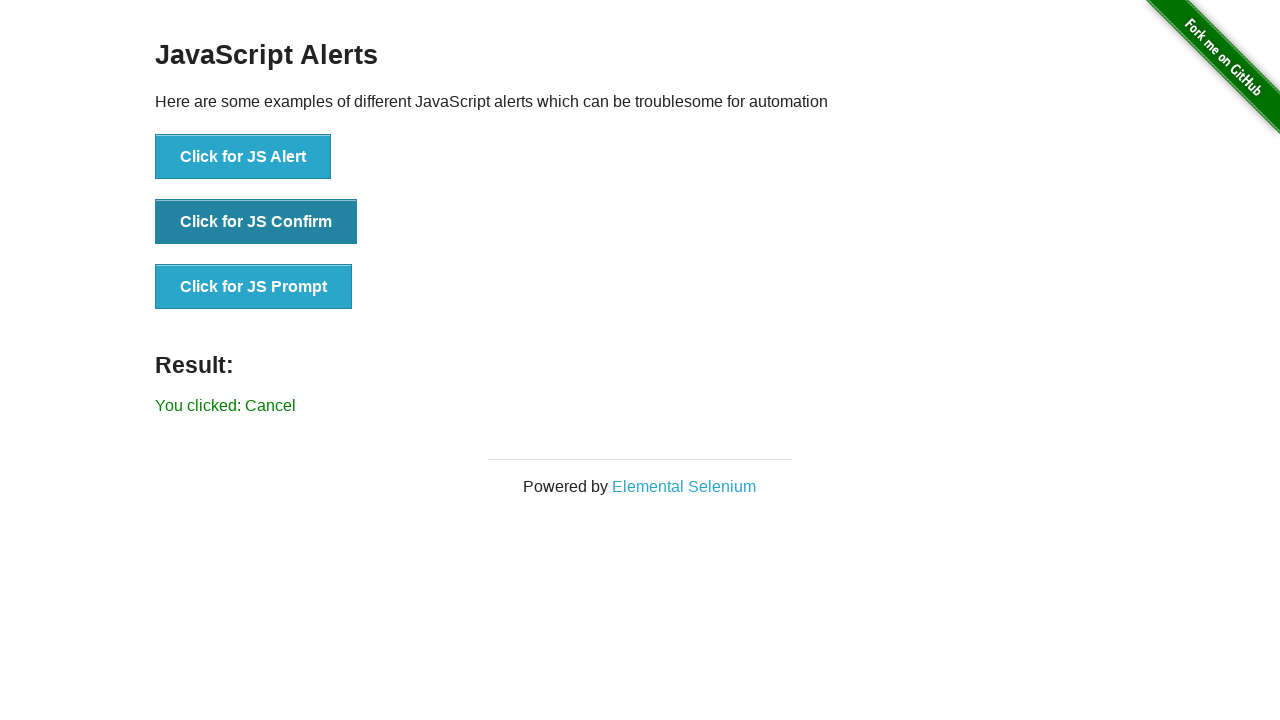

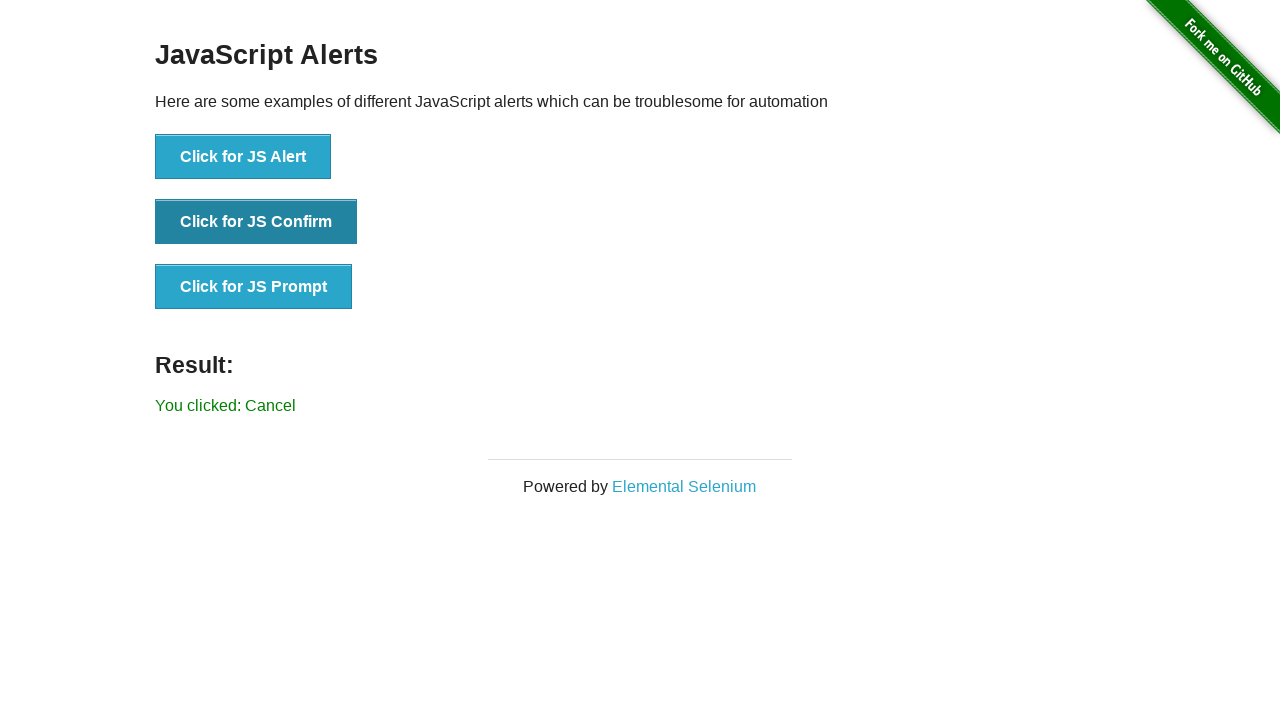